Navigates through a quotes website by clicking through pagination to view all available quotes across multiple pages

Starting URL: http://quotes.toscrape.com

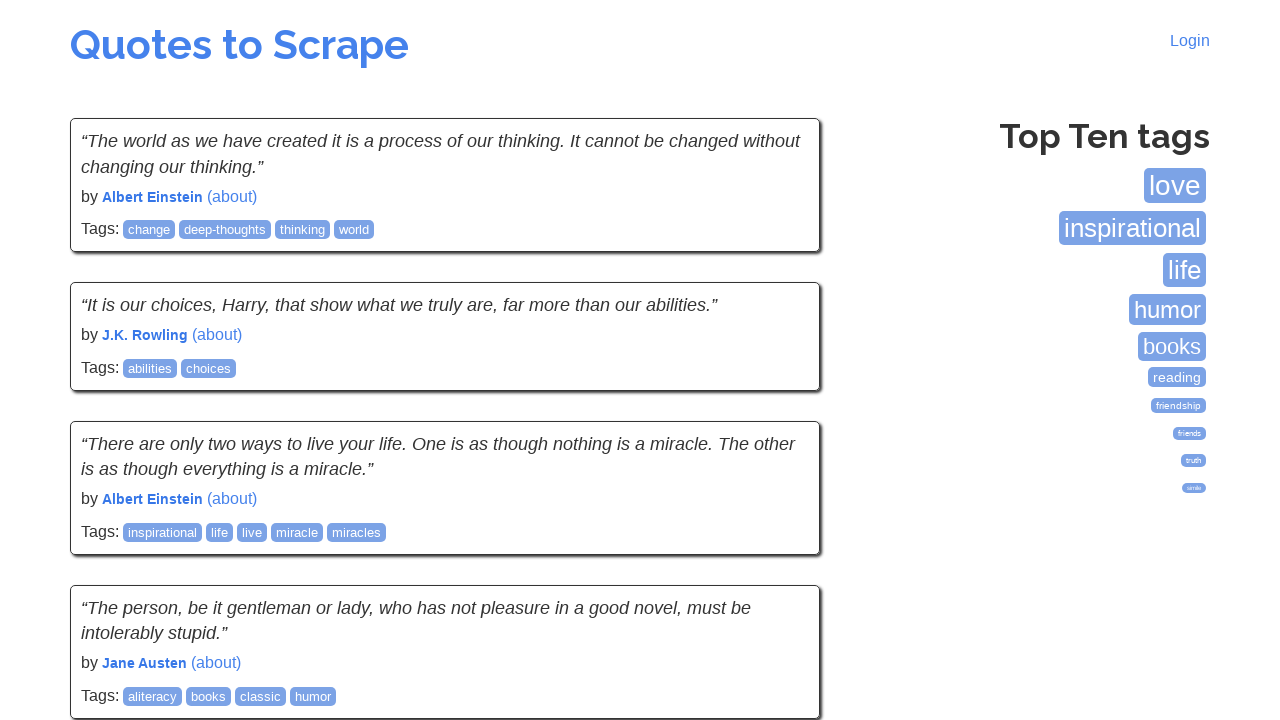

Waited for quotes to load on initial page
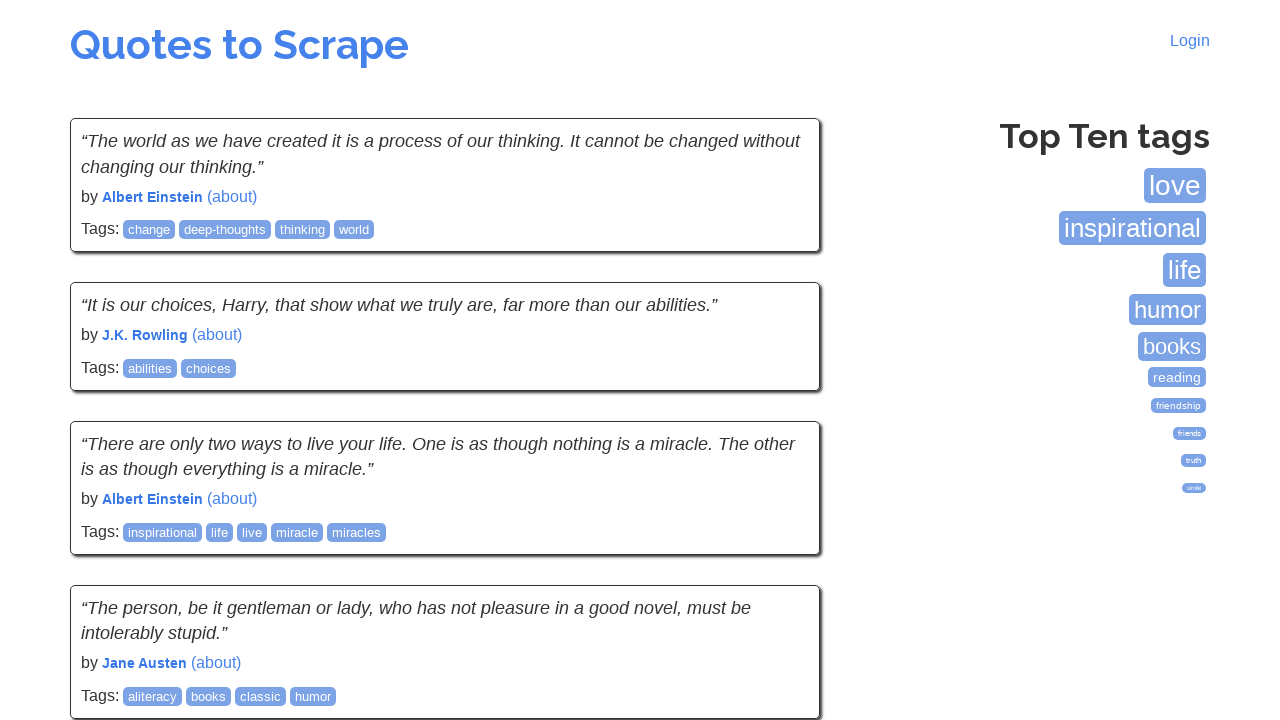

Clicked Next button to navigate to next page of quotes at (778, 542) on a:has-text('Next')
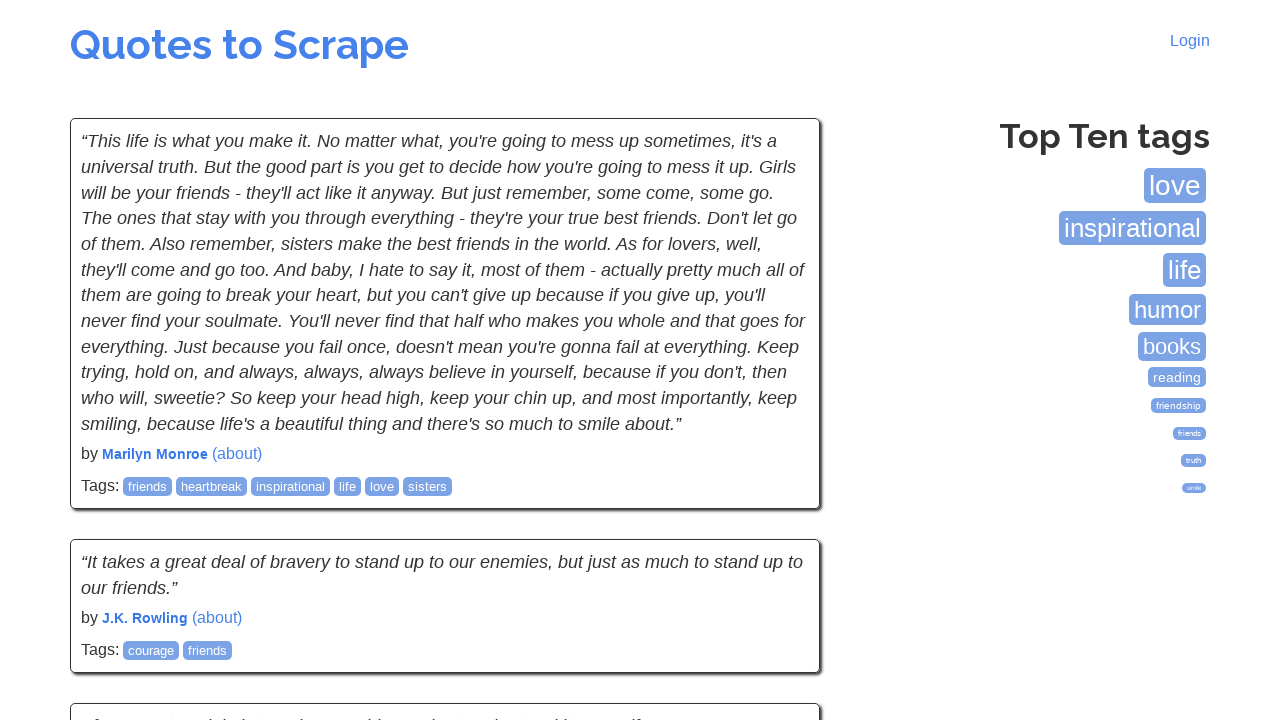

Waited for new quotes to load on next page
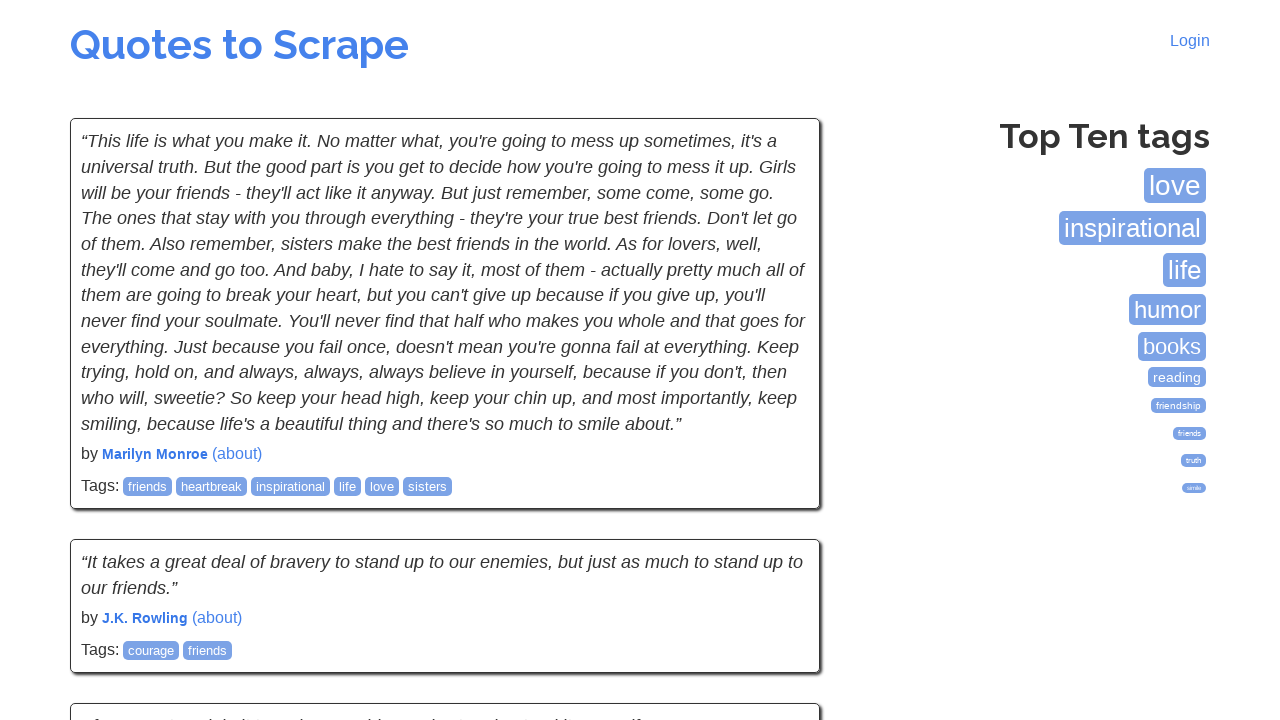

Clicked Next button to navigate to next page of quotes at (778, 542) on a:has-text('Next')
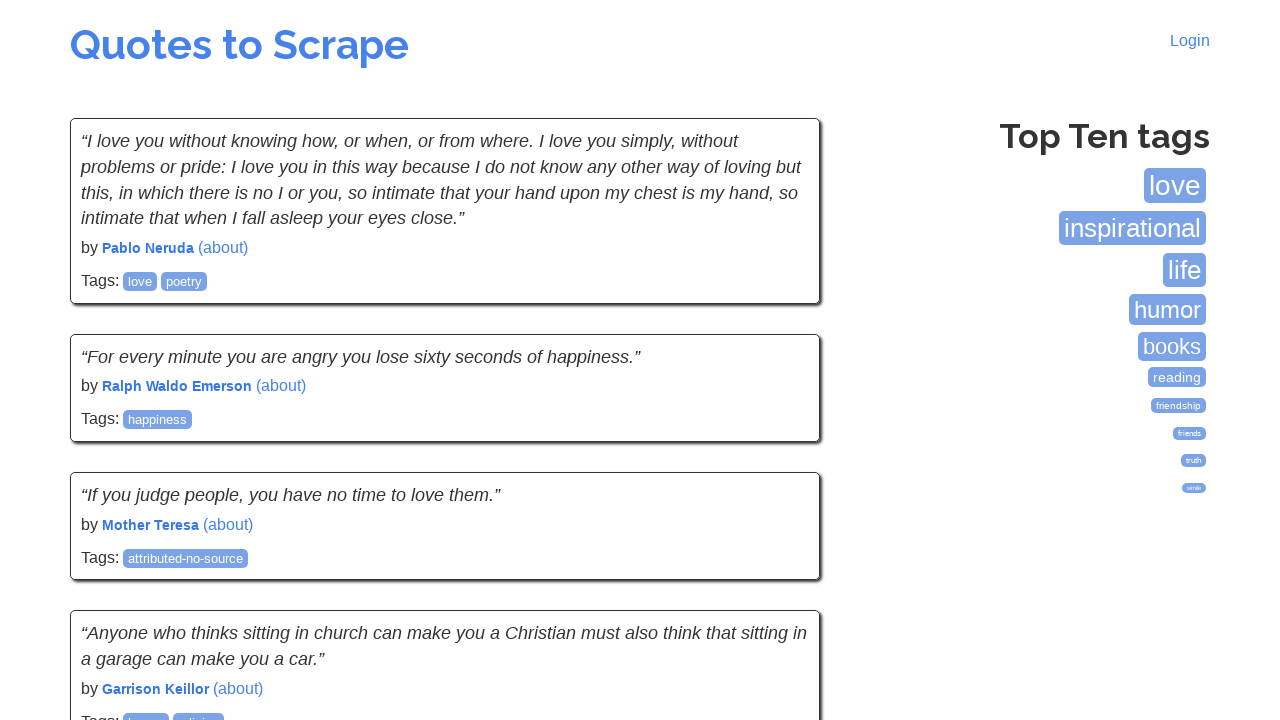

Waited for new quotes to load on next page
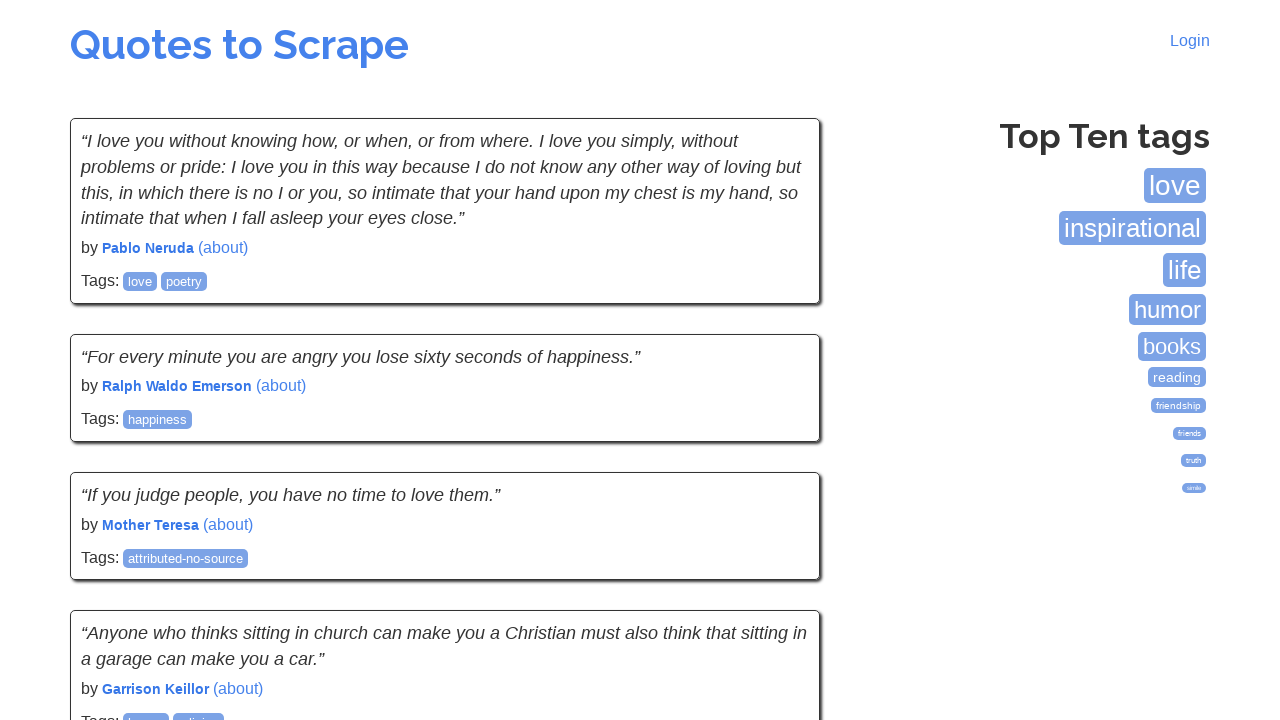

Clicked Next button to navigate to next page of quotes at (778, 542) on a:has-text('Next')
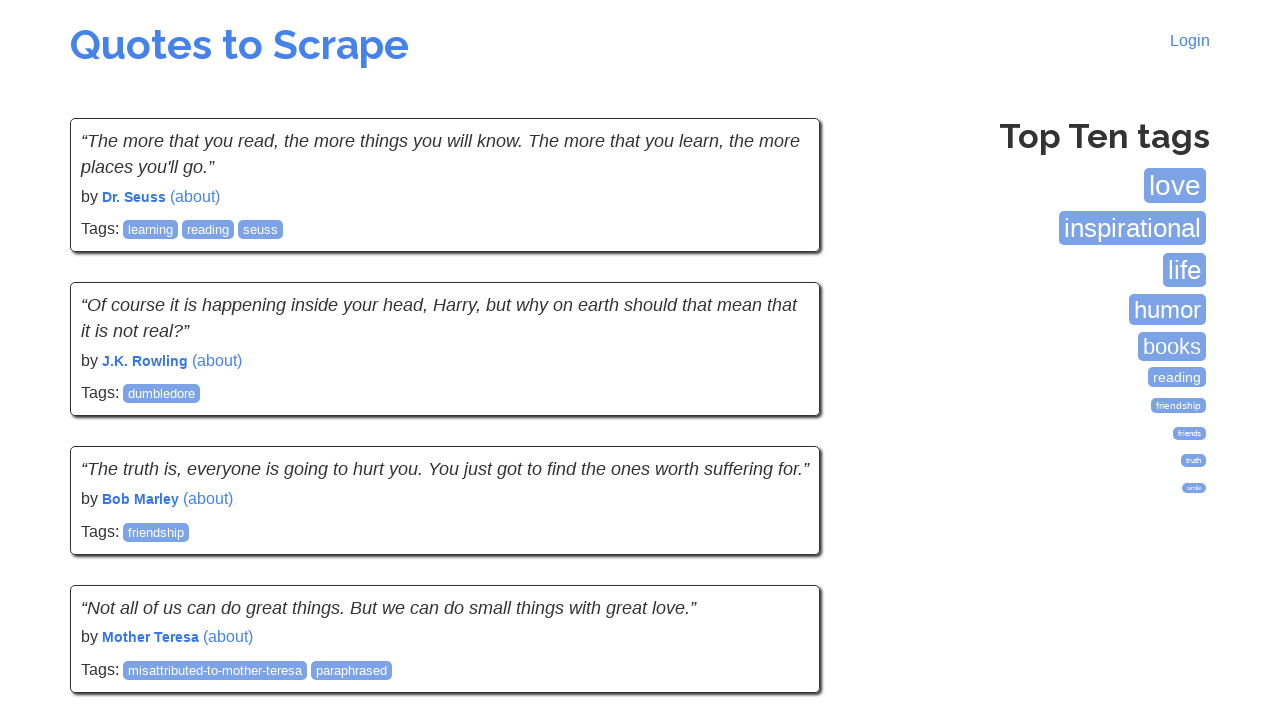

Waited for new quotes to load on next page
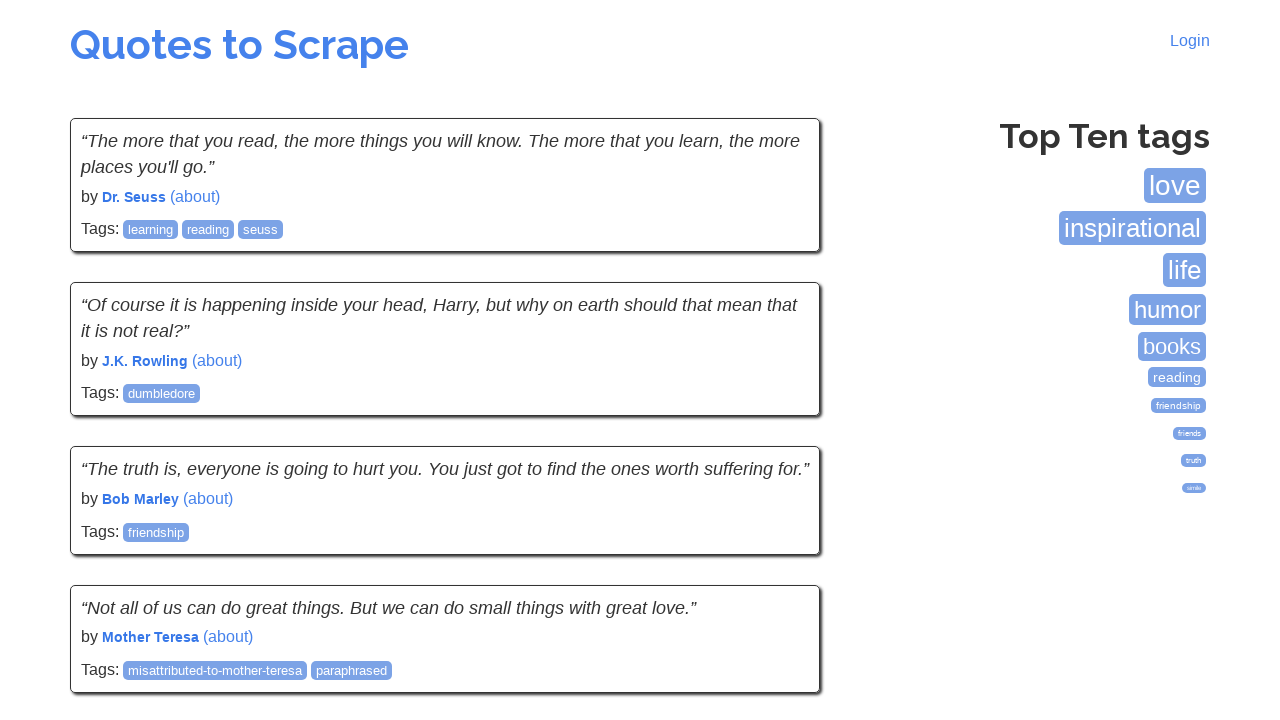

Clicked Next button to navigate to next page of quotes at (778, 542) on a:has-text('Next')
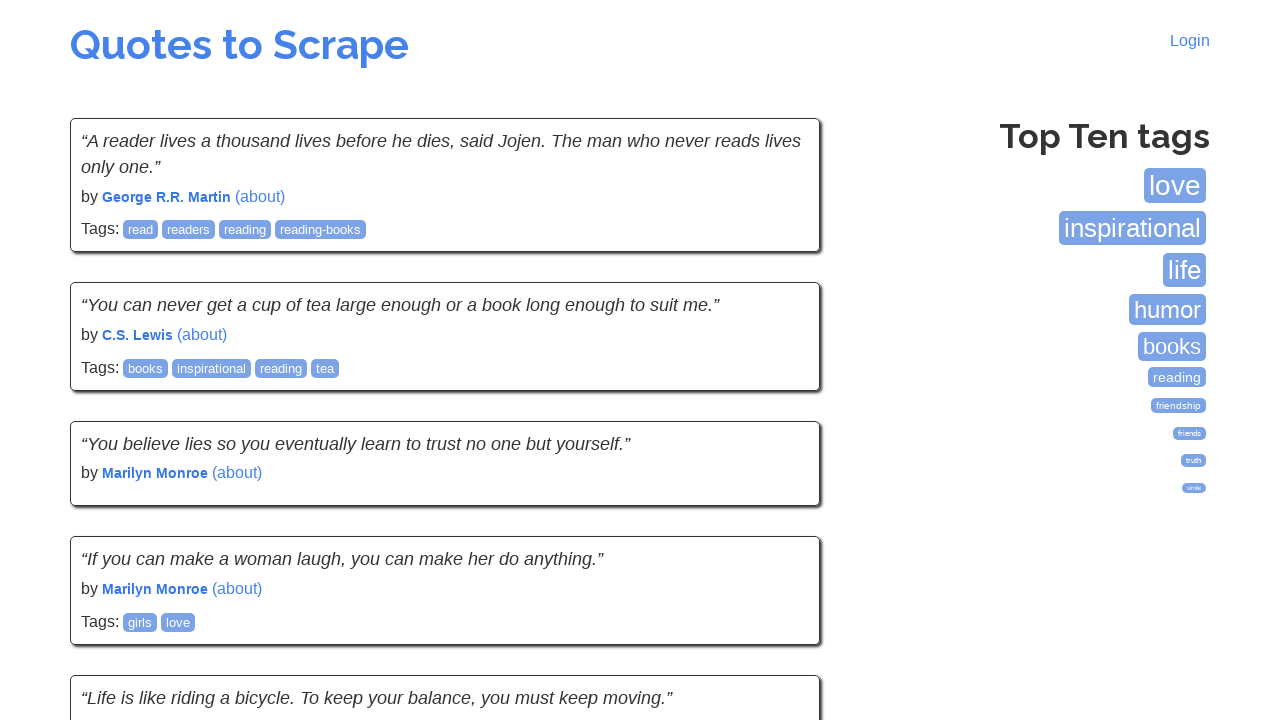

Waited for new quotes to load on next page
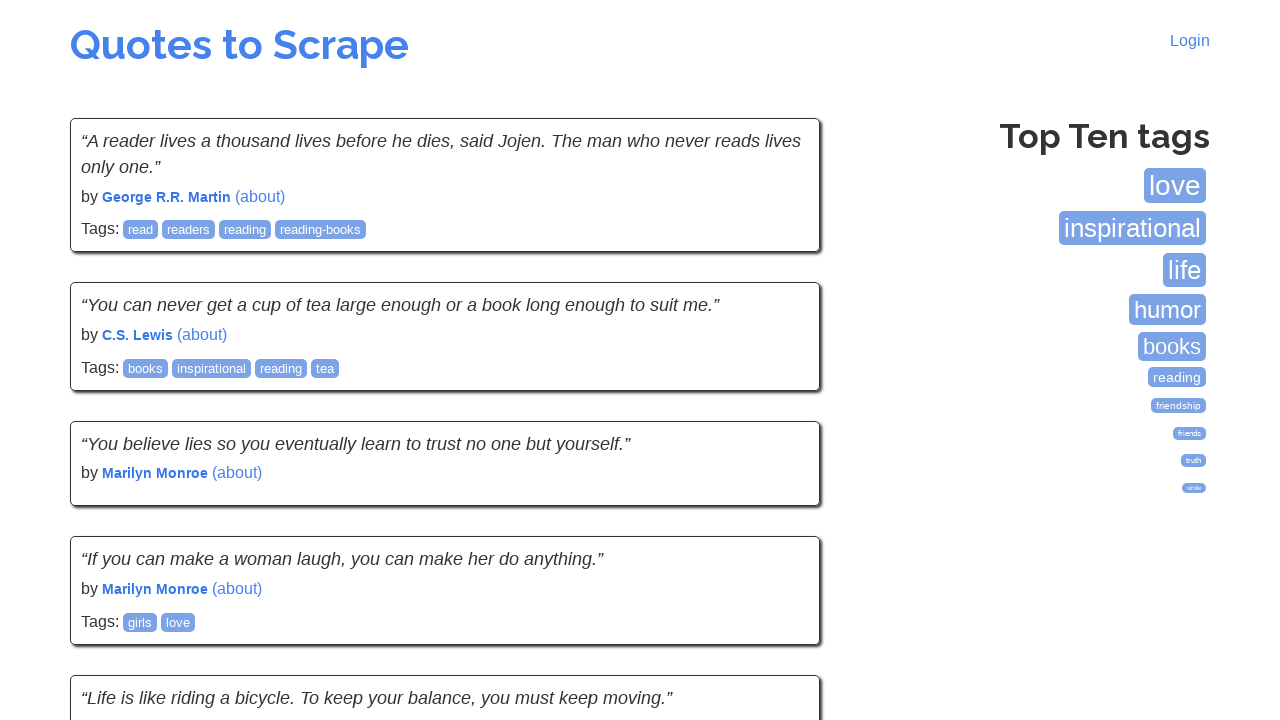

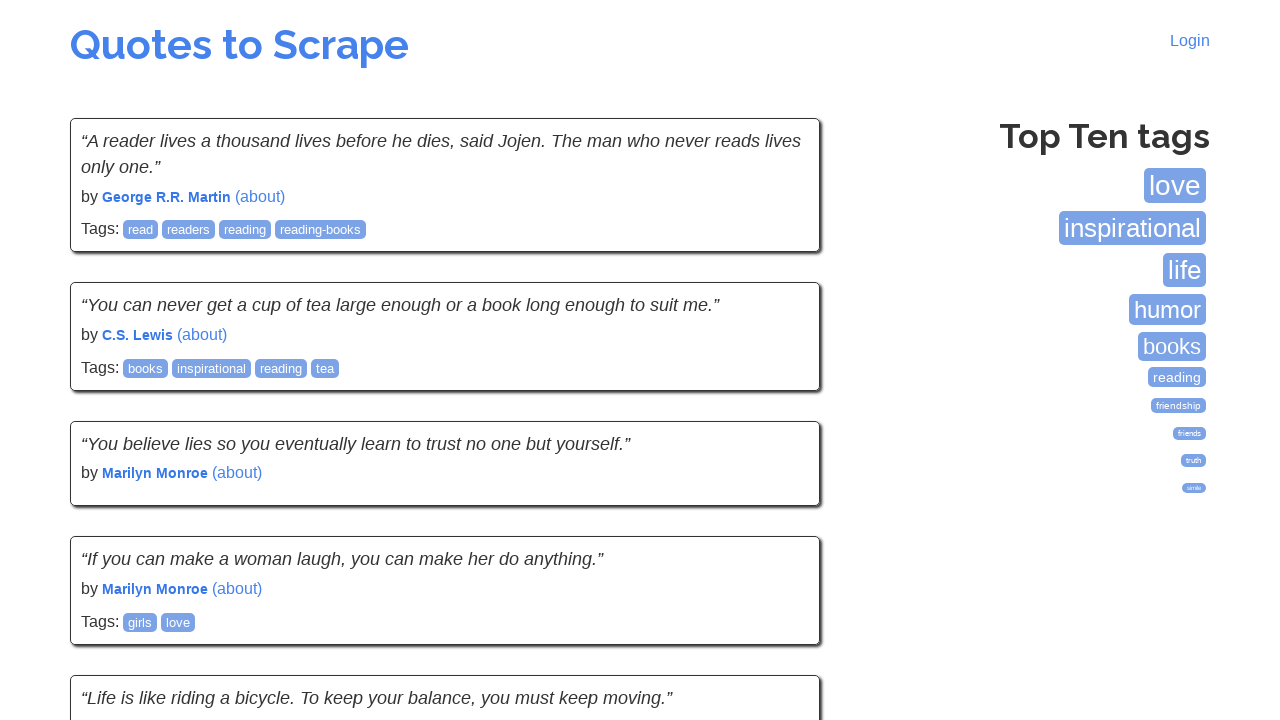